Tests navigating to Selenium documentation waits page and clicking on a specific tab element

Starting URL: https://www.selenium.dev/documentation/webdriver/waits/

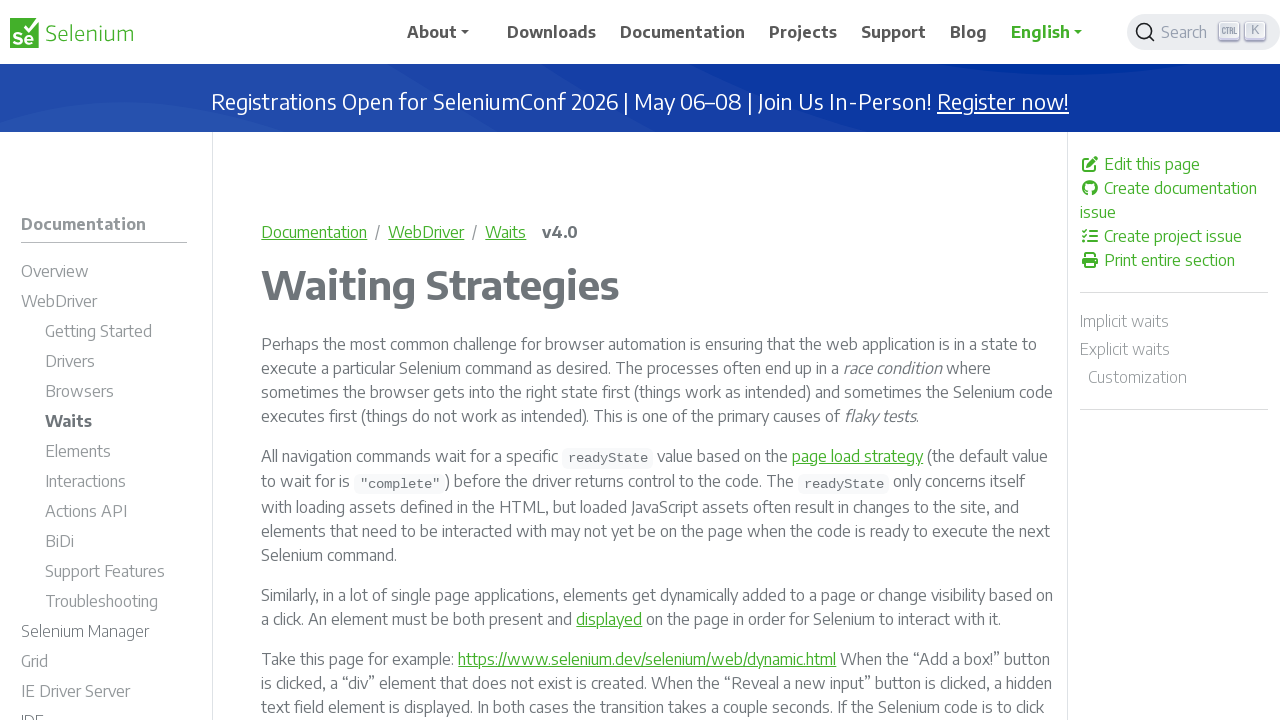

Located the tab element with ID 'tabs-03-04-tab'
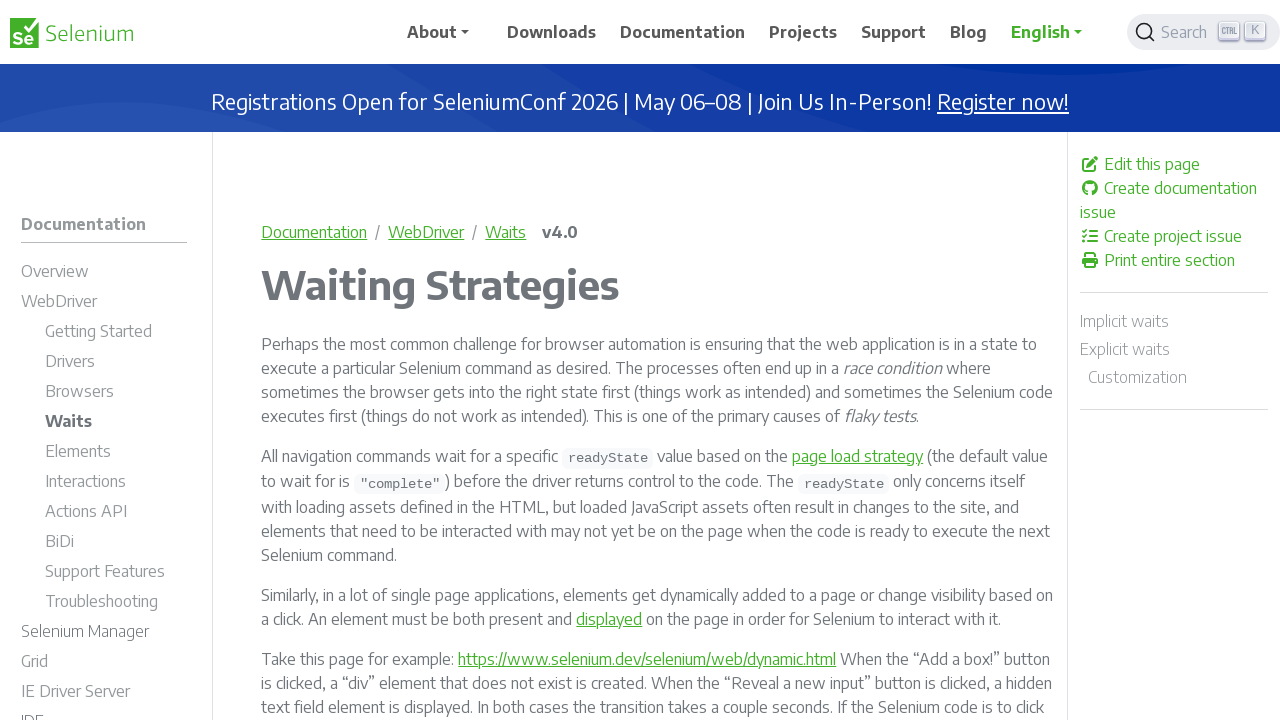

Tab element became visible
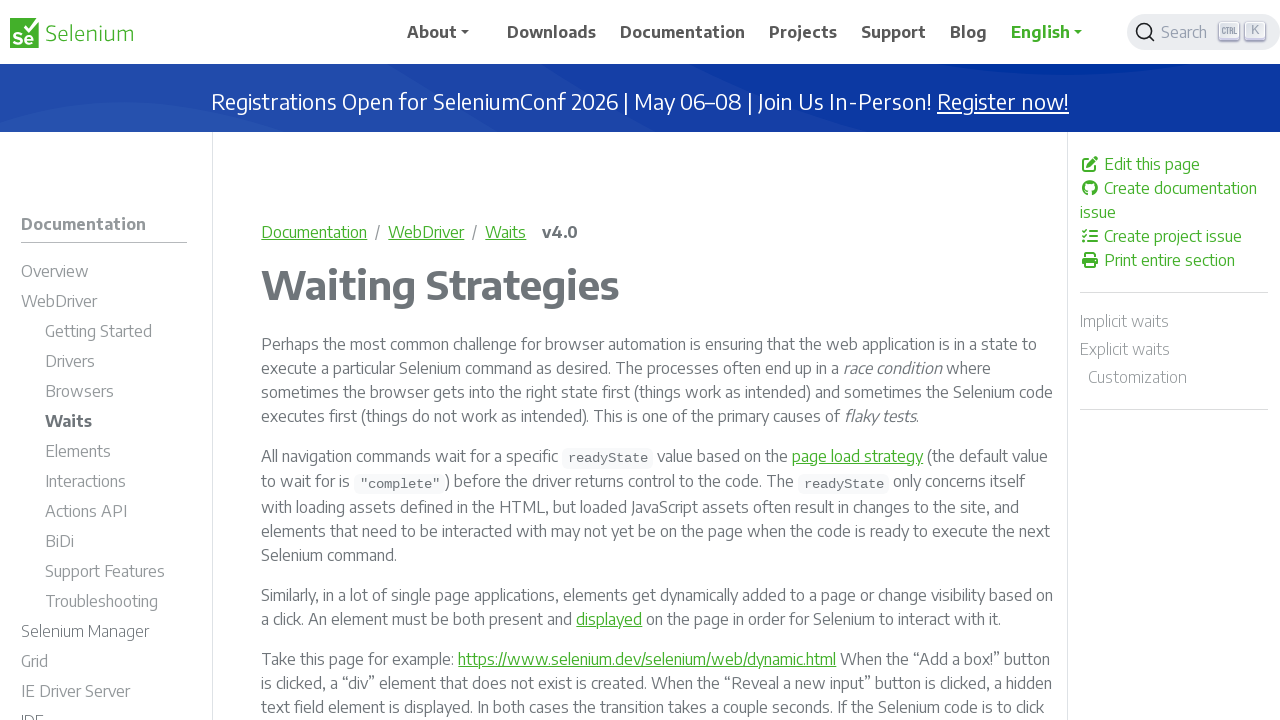

Hovered over the tab element at (610, 360) on #tabs-03-04-tab
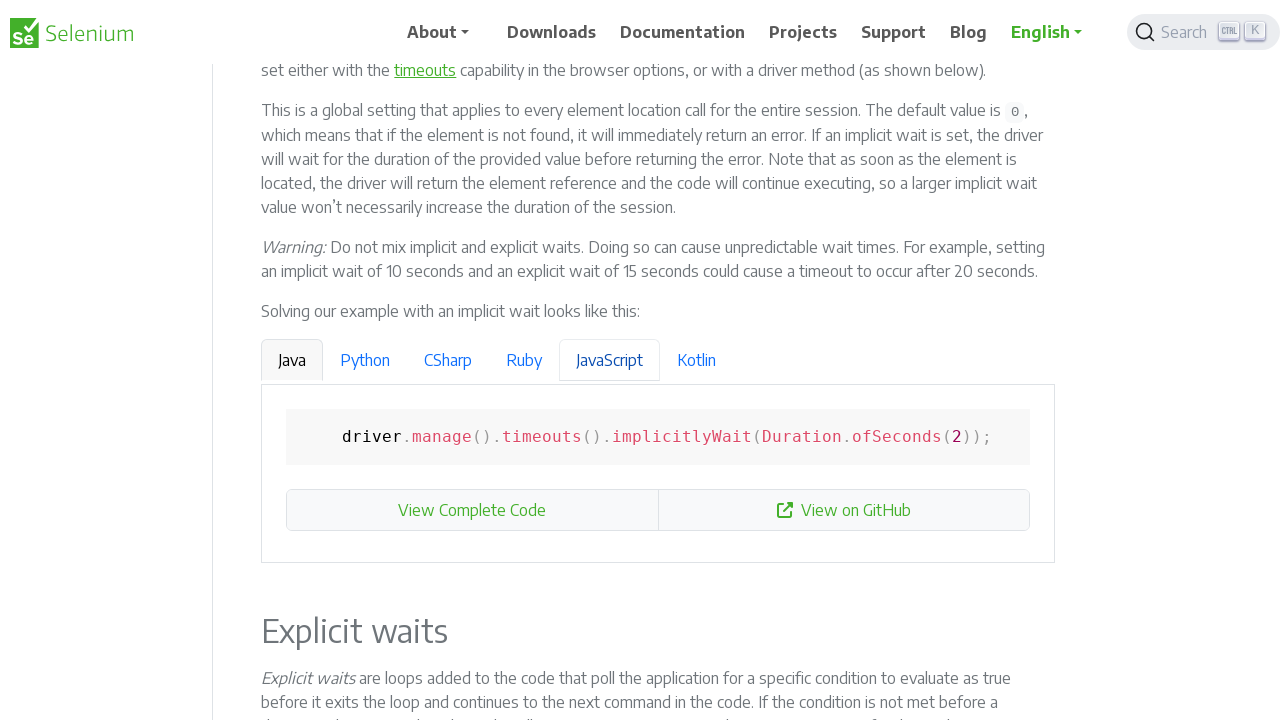

Clicked on the tab element to switch tabs at (610, 360) on #tabs-03-04-tab
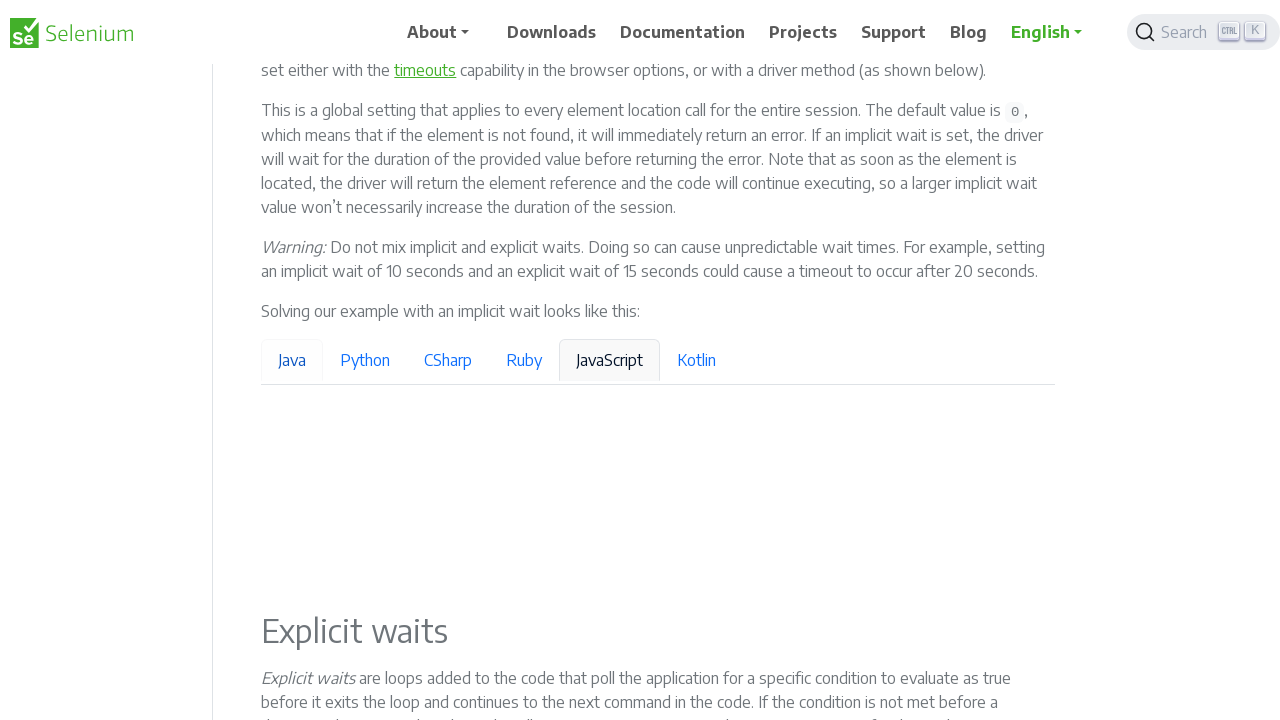

Tab content loaded and network became idle
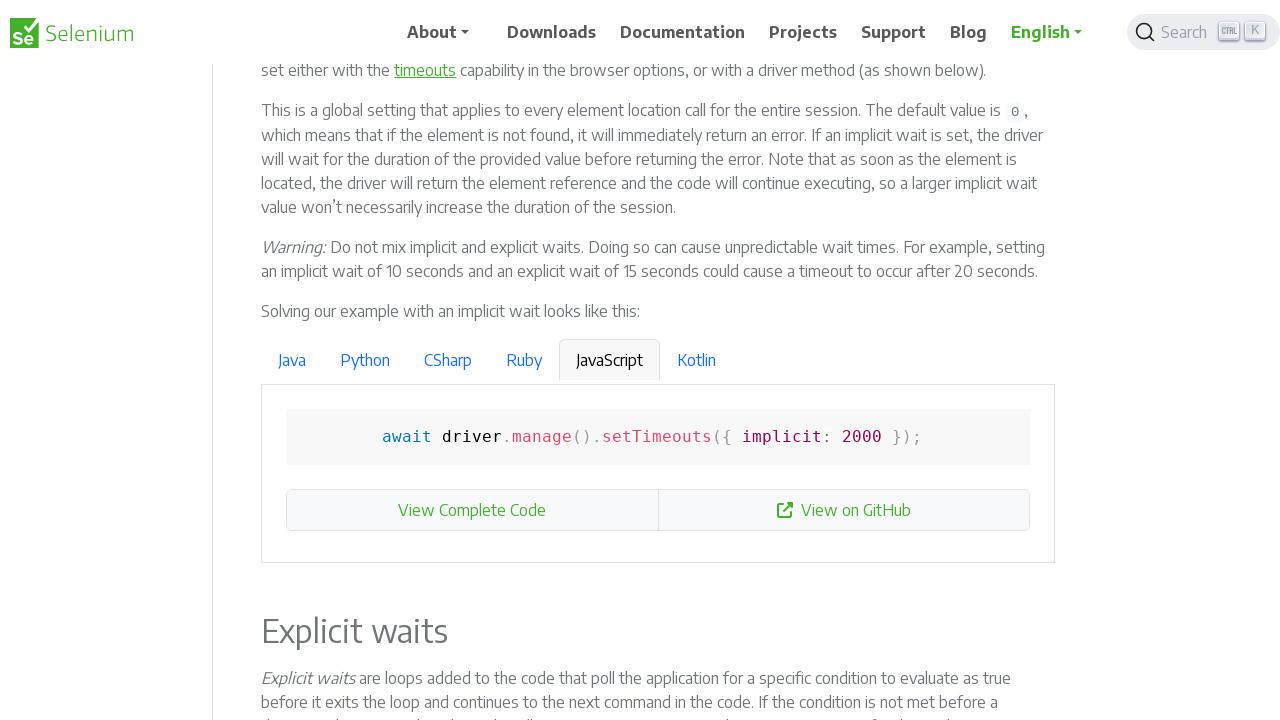

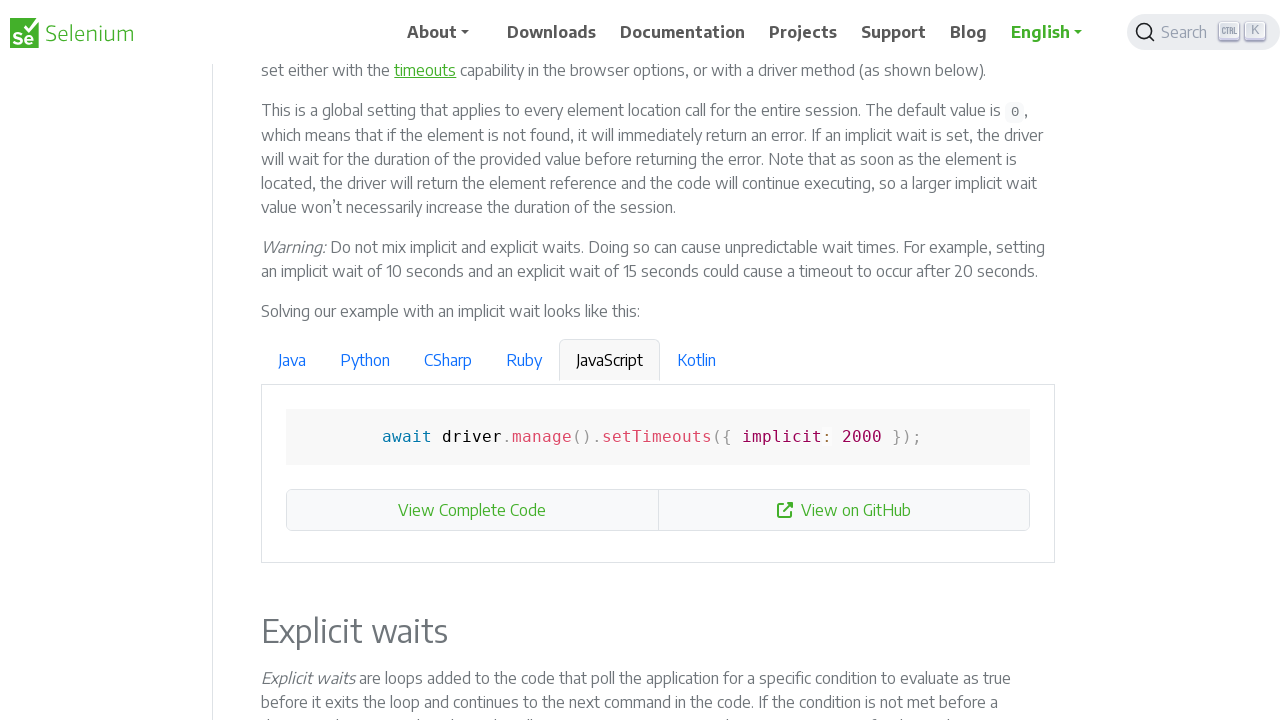